Tests drag and drop functionality by dragging an element to two different drop zones using click-and-hold and drag-and-drop actions

Starting URL: https://v1.training-support.net/selenium/drag-drop

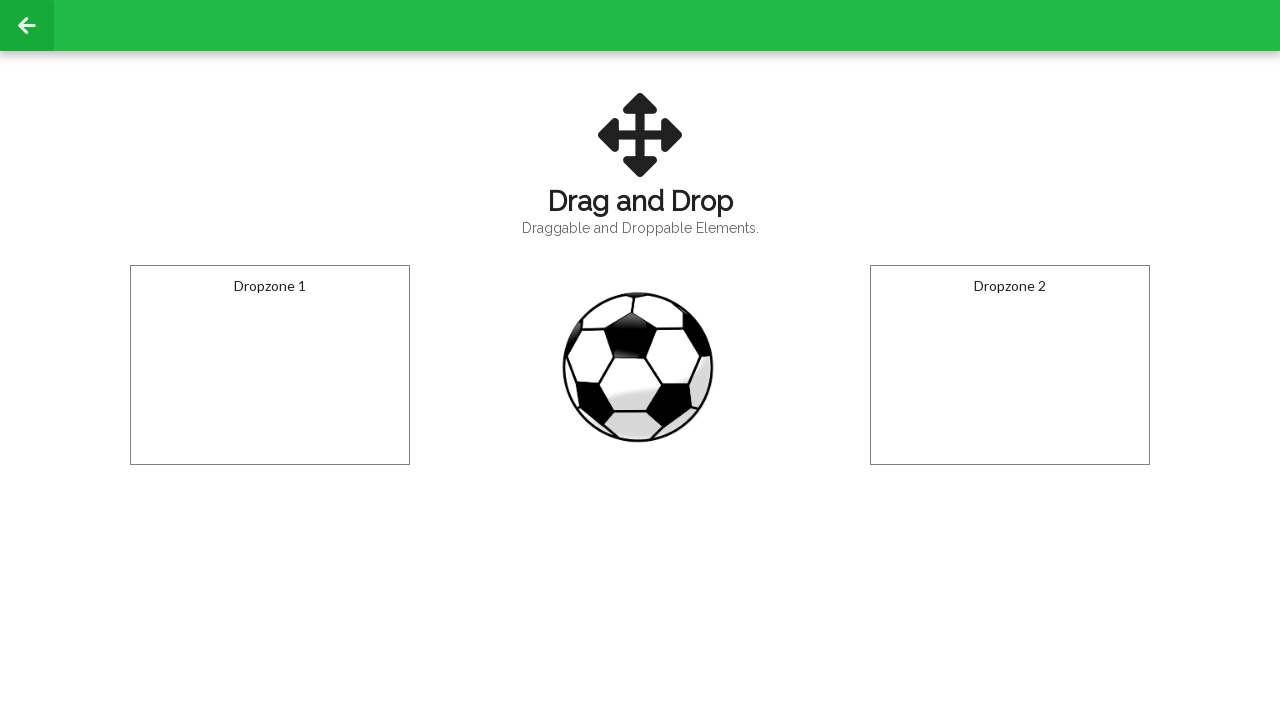

Navigated to drag and drop training page
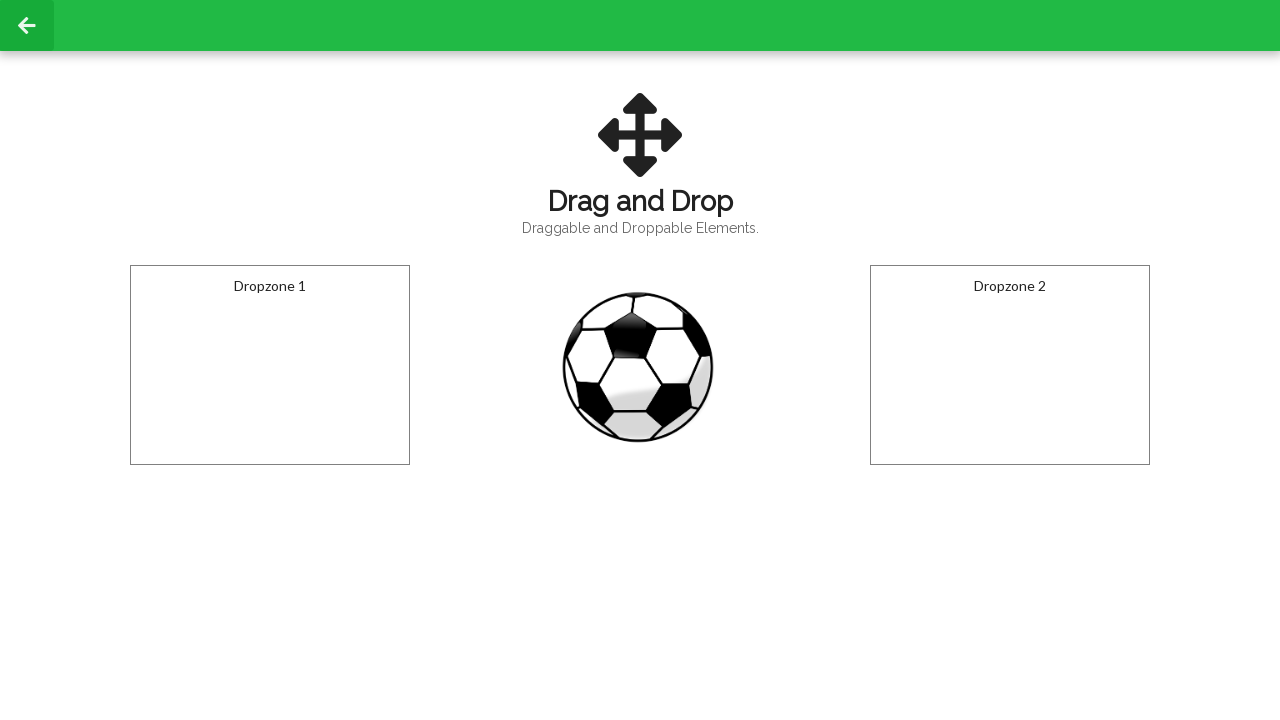

Located draggable element
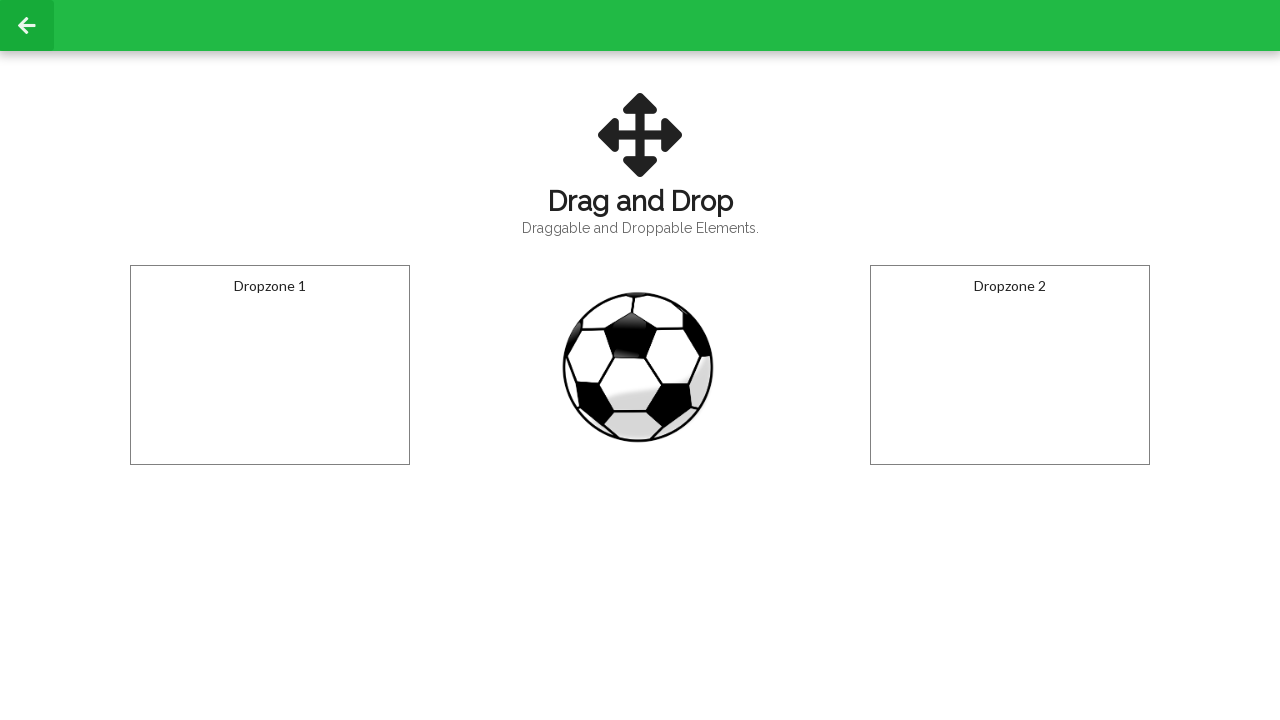

Located first drop zone
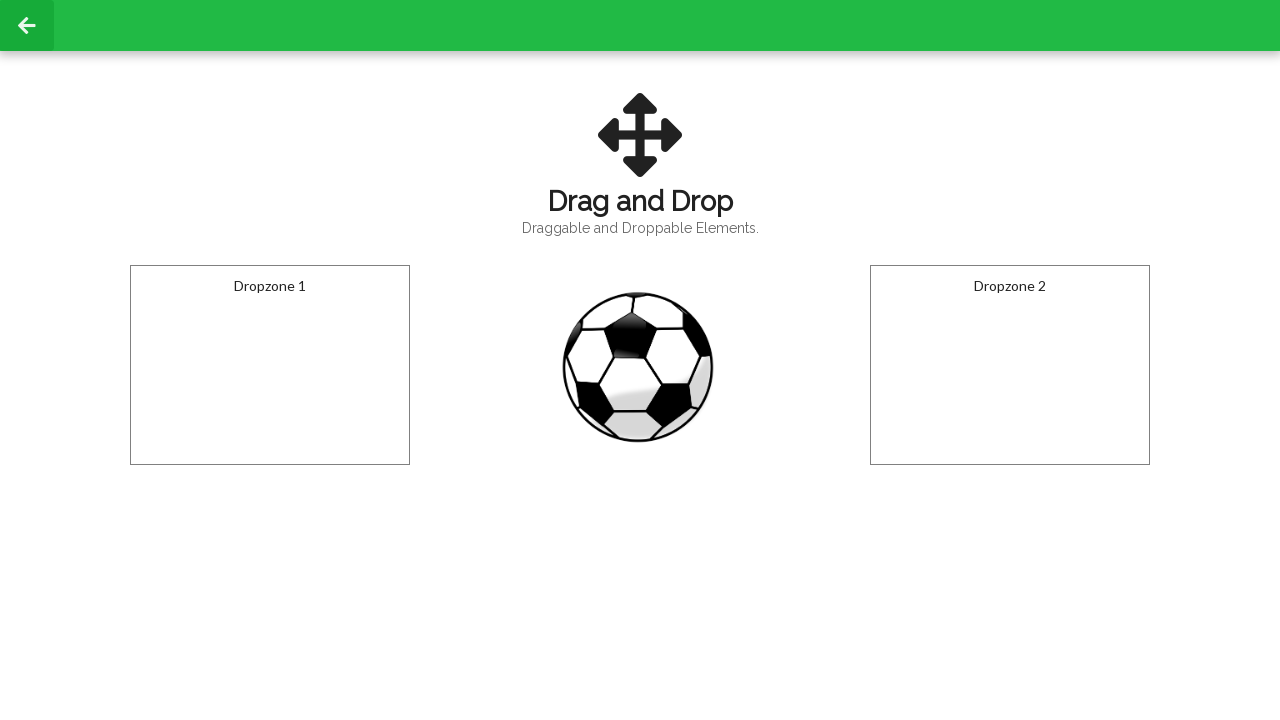

Located second drop zone
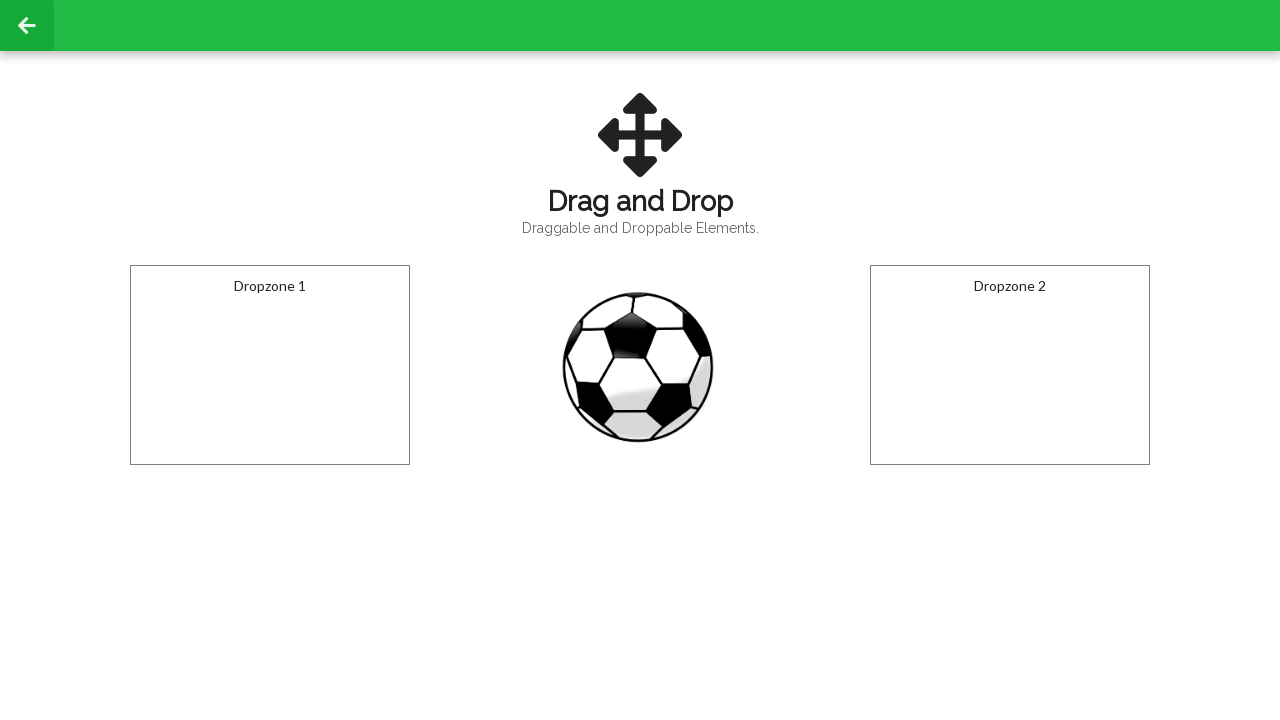

Dragged element to first drop zone at (270, 365)
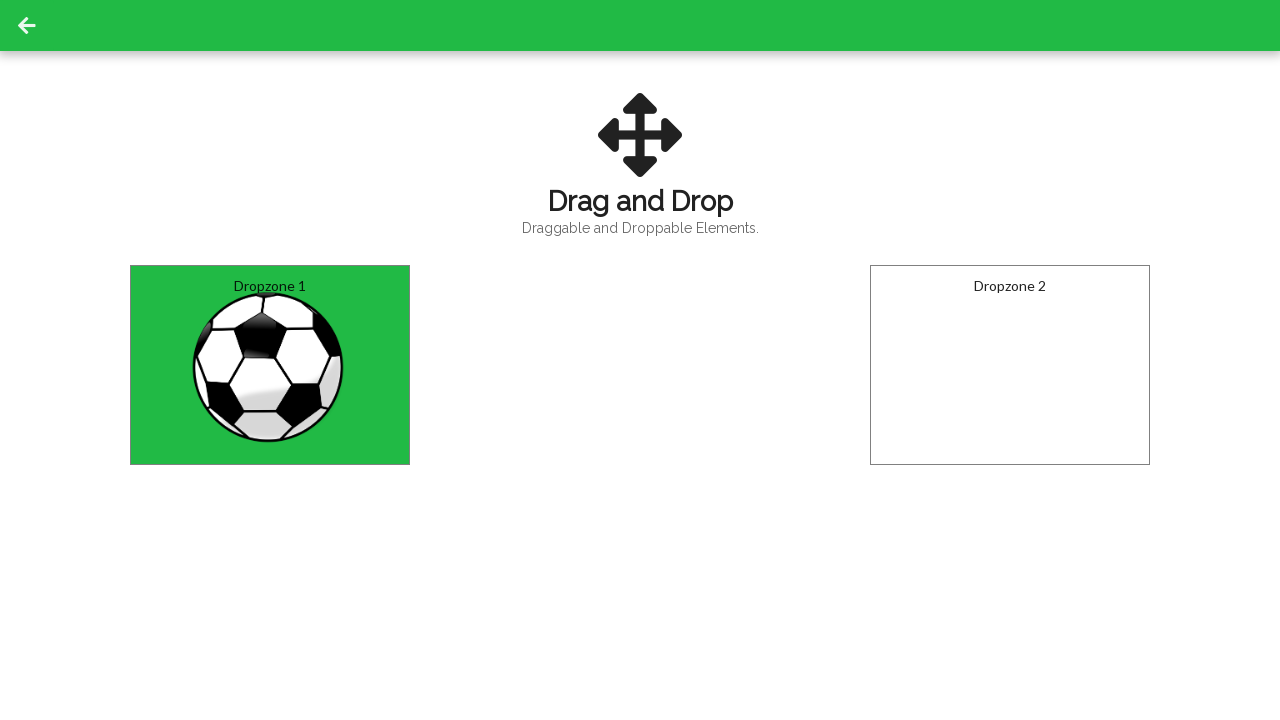

Waited 1 second
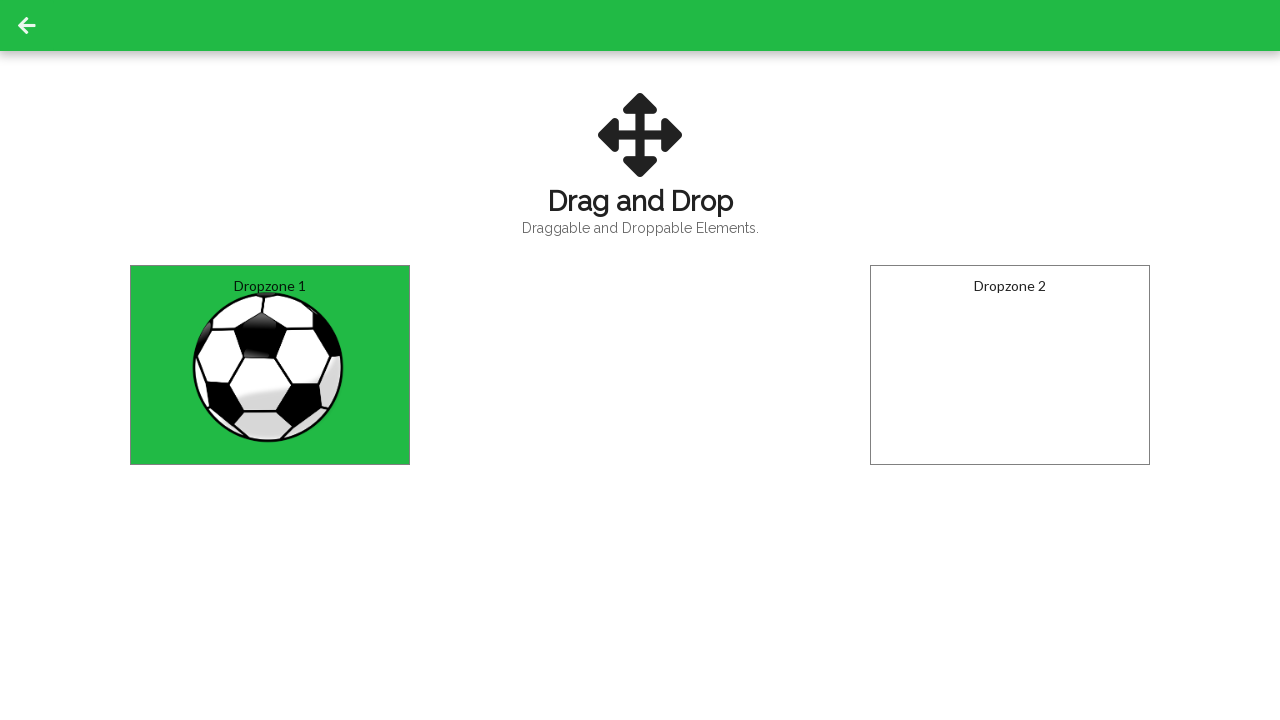

Dragged element to second drop zone at (1010, 365)
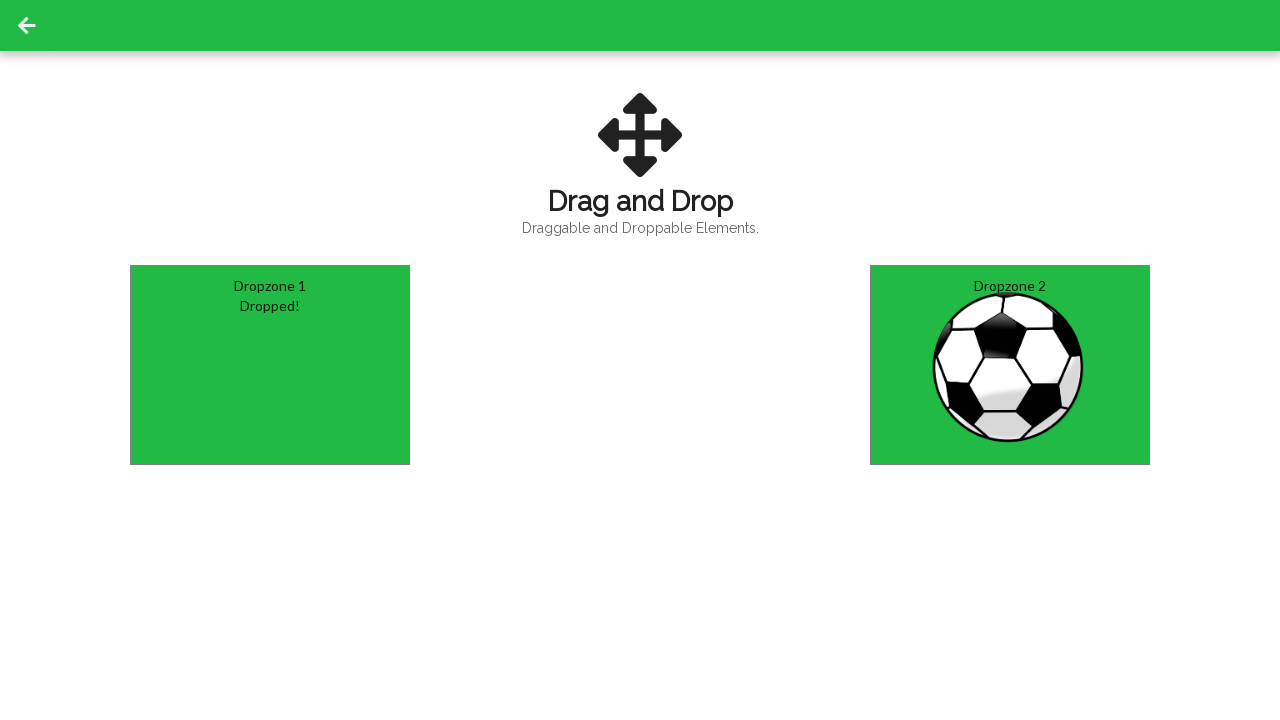

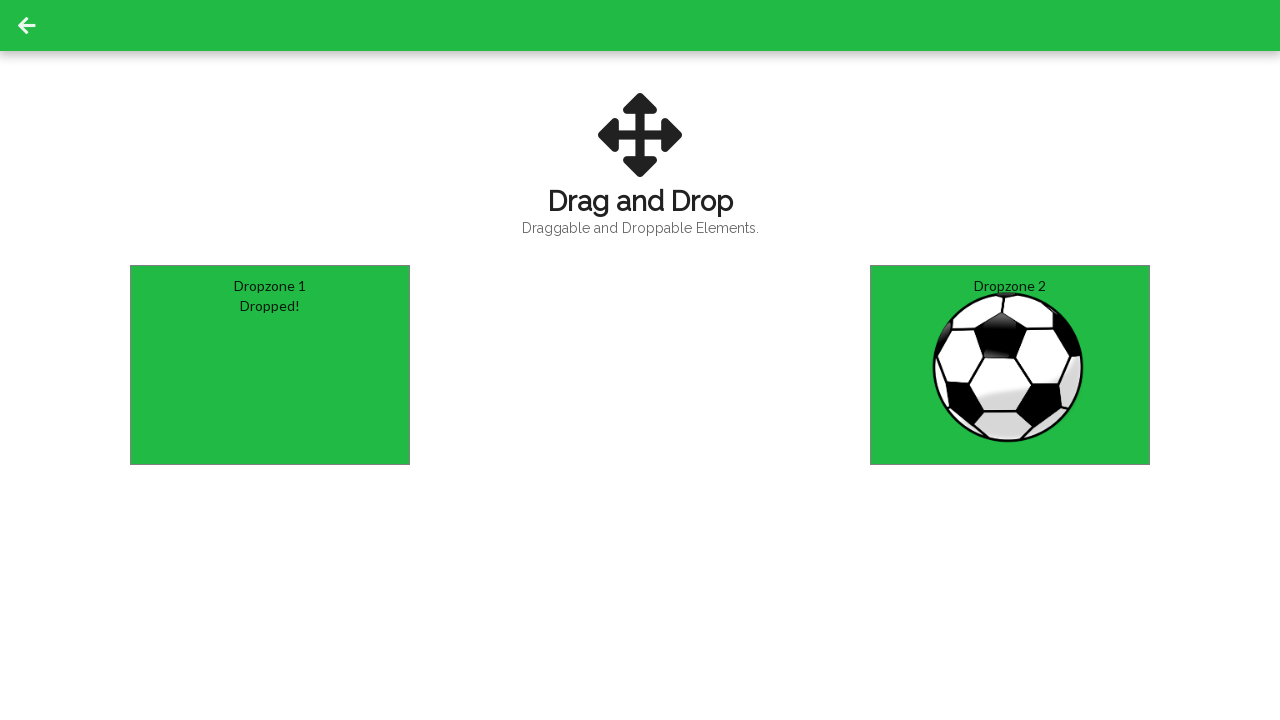